Tests keyboard interactions by typing text, selecting text using Shift+Arrow keys, deleting selected text with Backspace, and typing replacement text

Starting URL: https://the-internet.herokuapp.com/key_presses

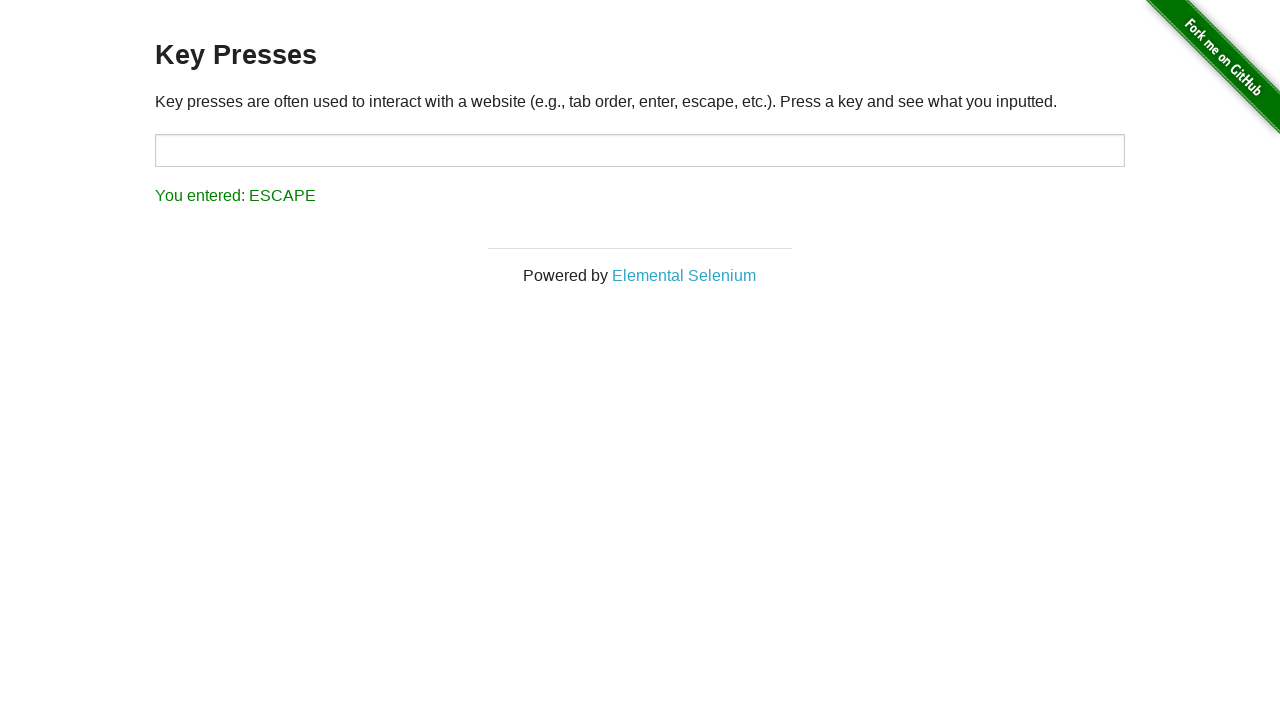

Clicked on input field to focus it at (640, 150) on input
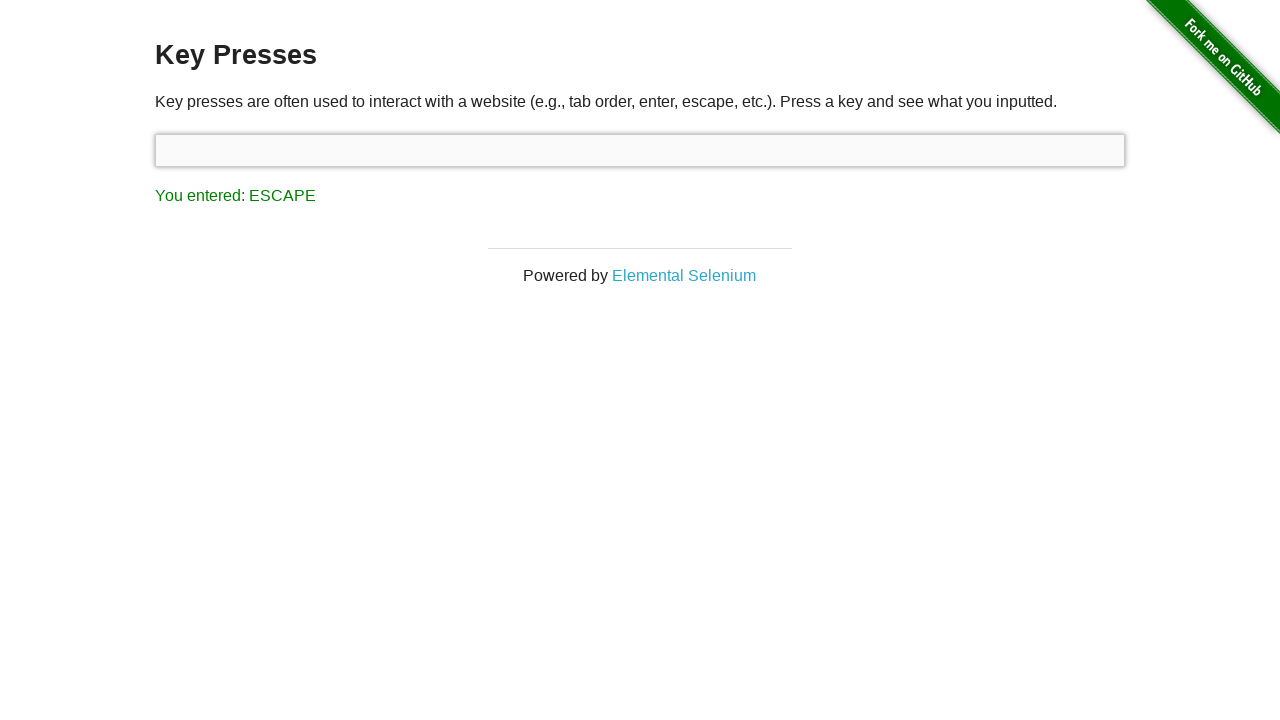

Typed initial text 'Merhaba Dünya!'
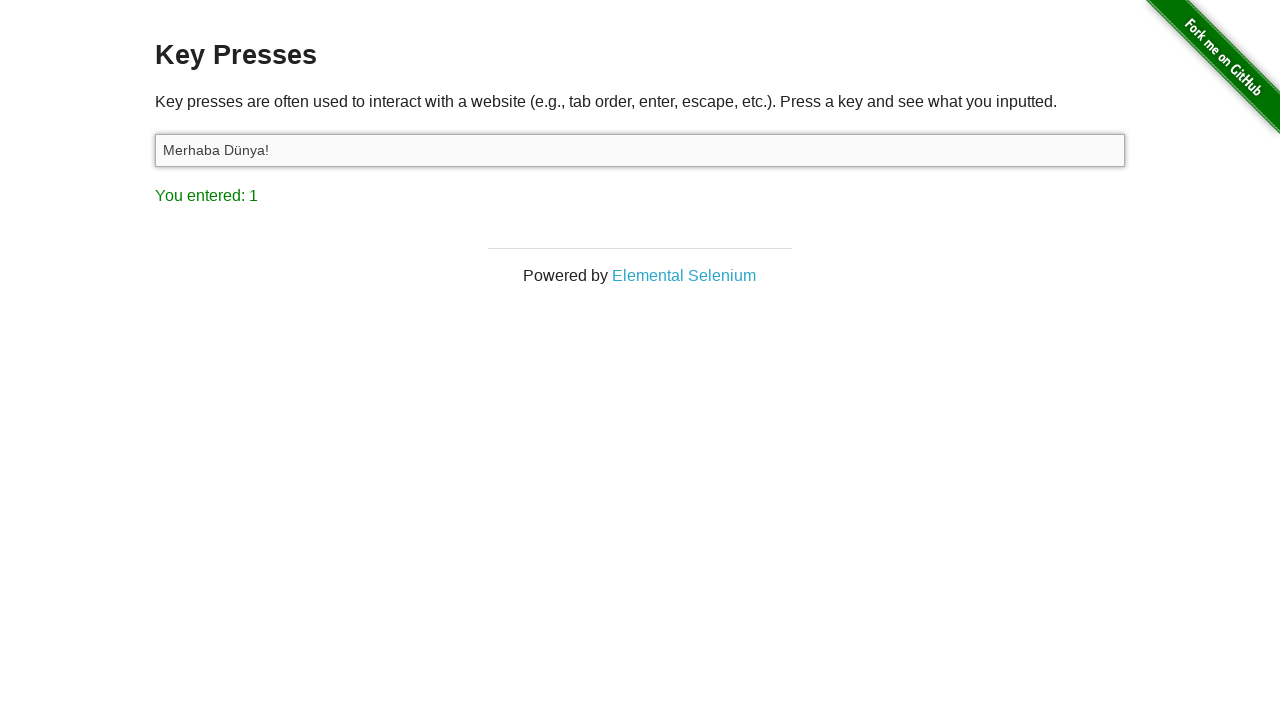

Held Shift key down to begin text selection
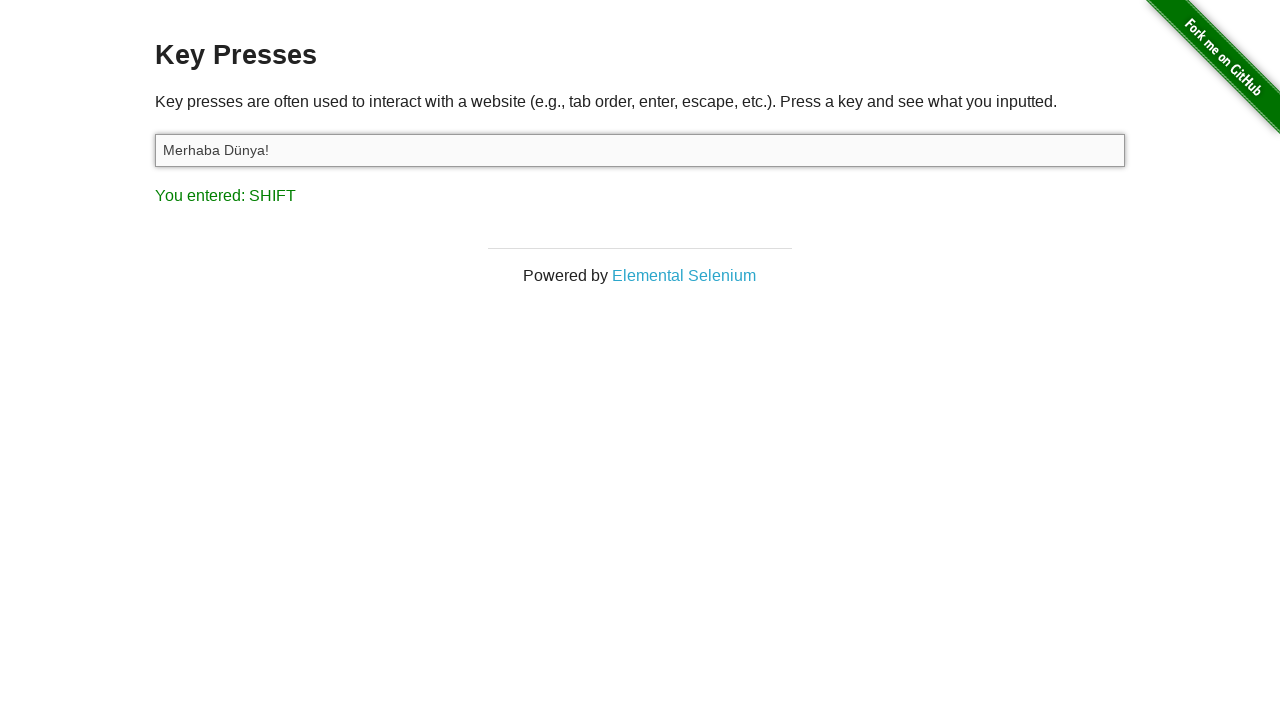

Pressed ArrowLeft while holding Shift (selection iteration 1/10)
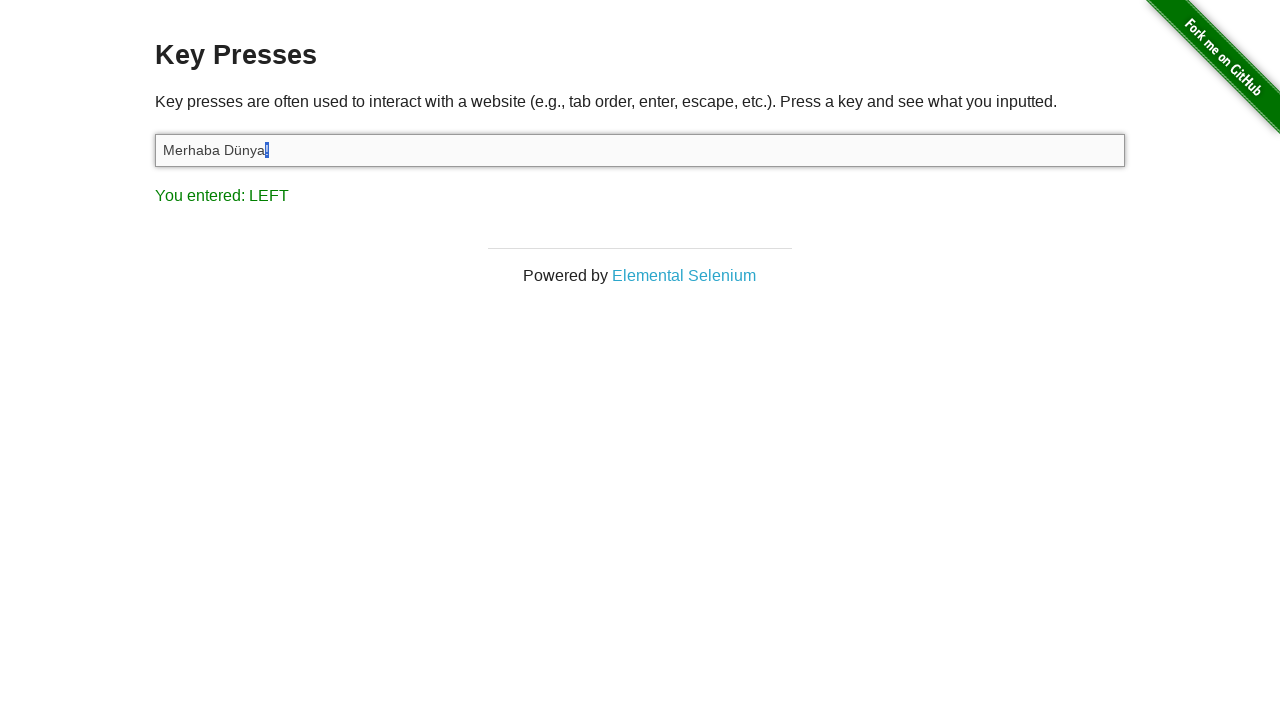

Pressed ArrowLeft while holding Shift (selection iteration 2/10)
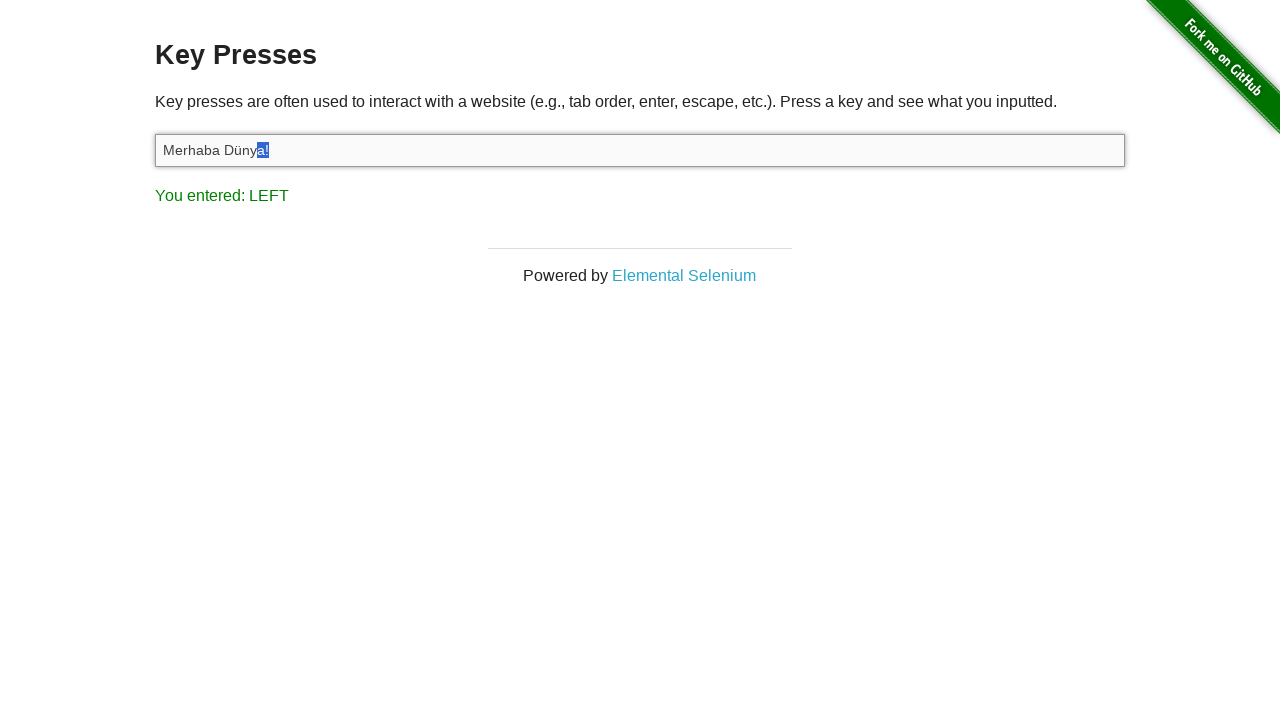

Pressed ArrowLeft while holding Shift (selection iteration 3/10)
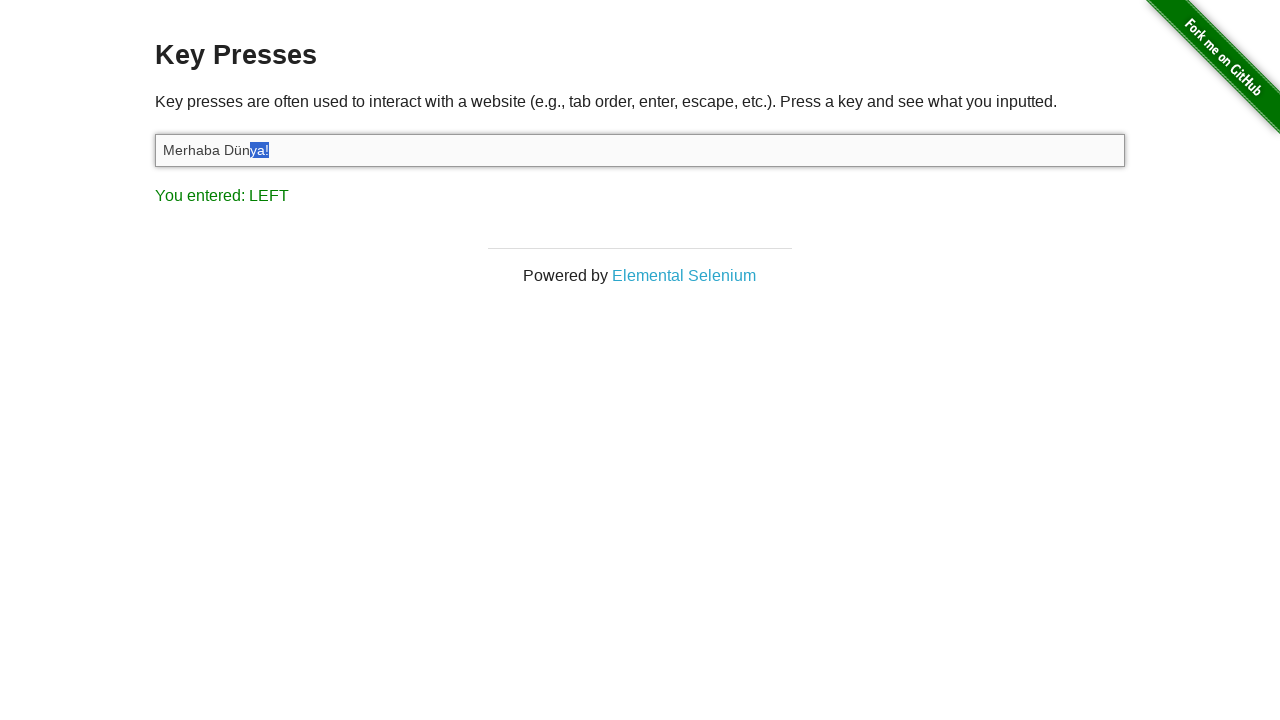

Pressed ArrowLeft while holding Shift (selection iteration 4/10)
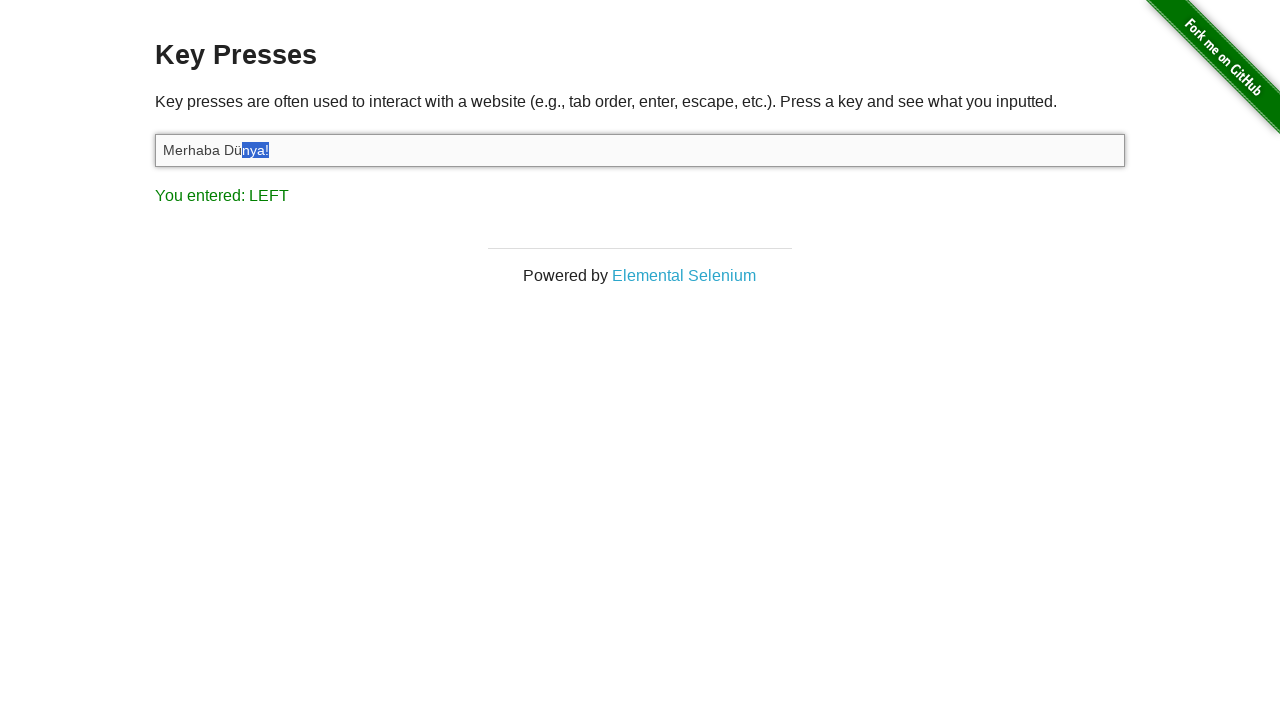

Pressed ArrowLeft while holding Shift (selection iteration 5/10)
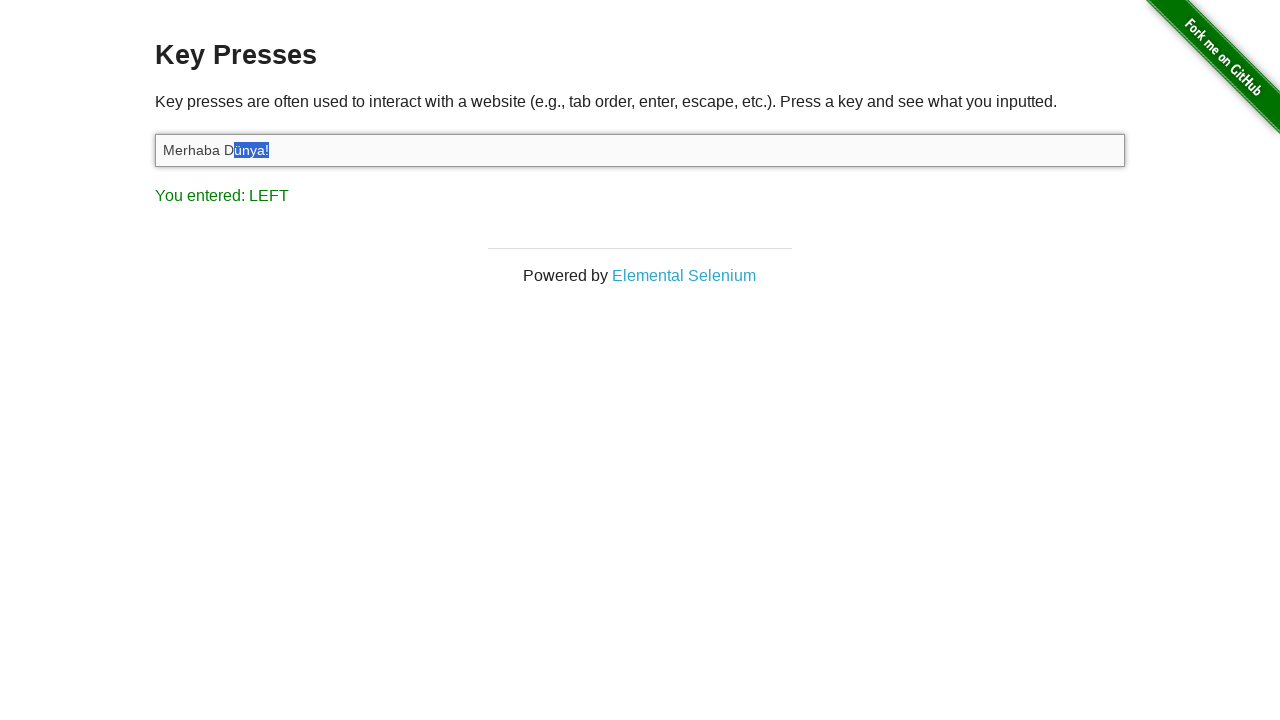

Pressed ArrowLeft while holding Shift (selection iteration 6/10)
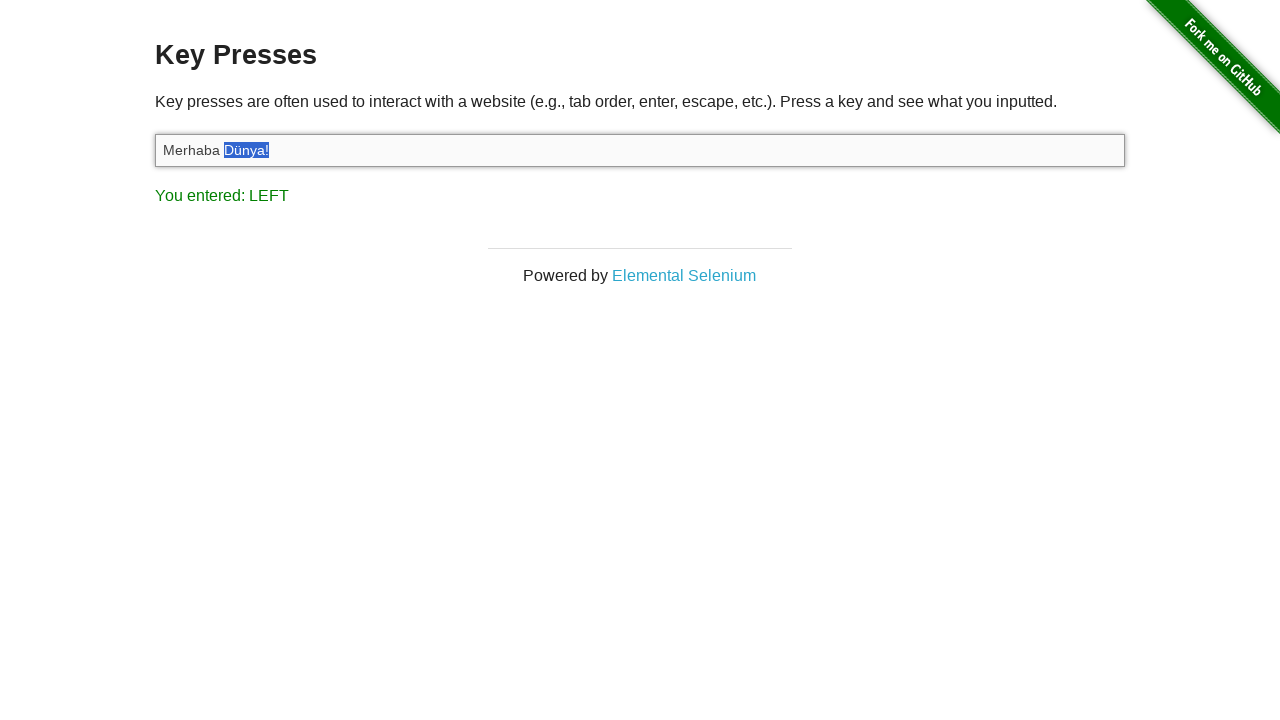

Pressed ArrowLeft while holding Shift (selection iteration 7/10)
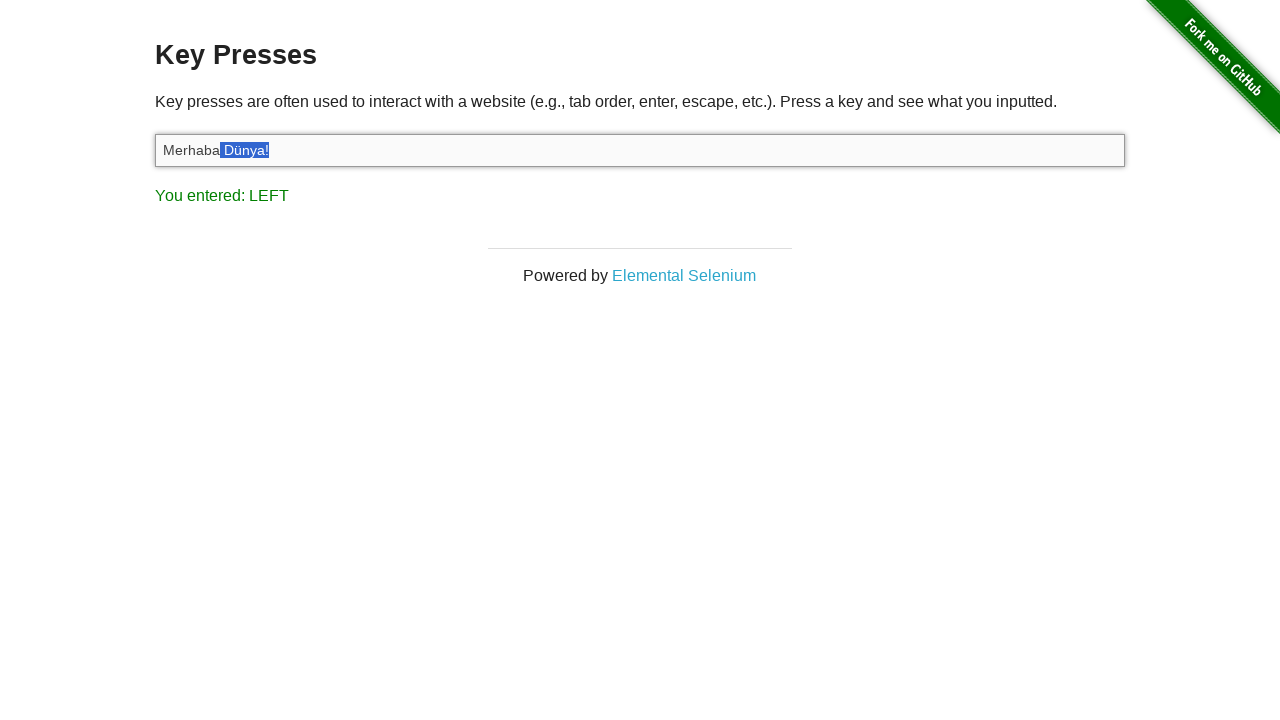

Pressed ArrowLeft while holding Shift (selection iteration 8/10)
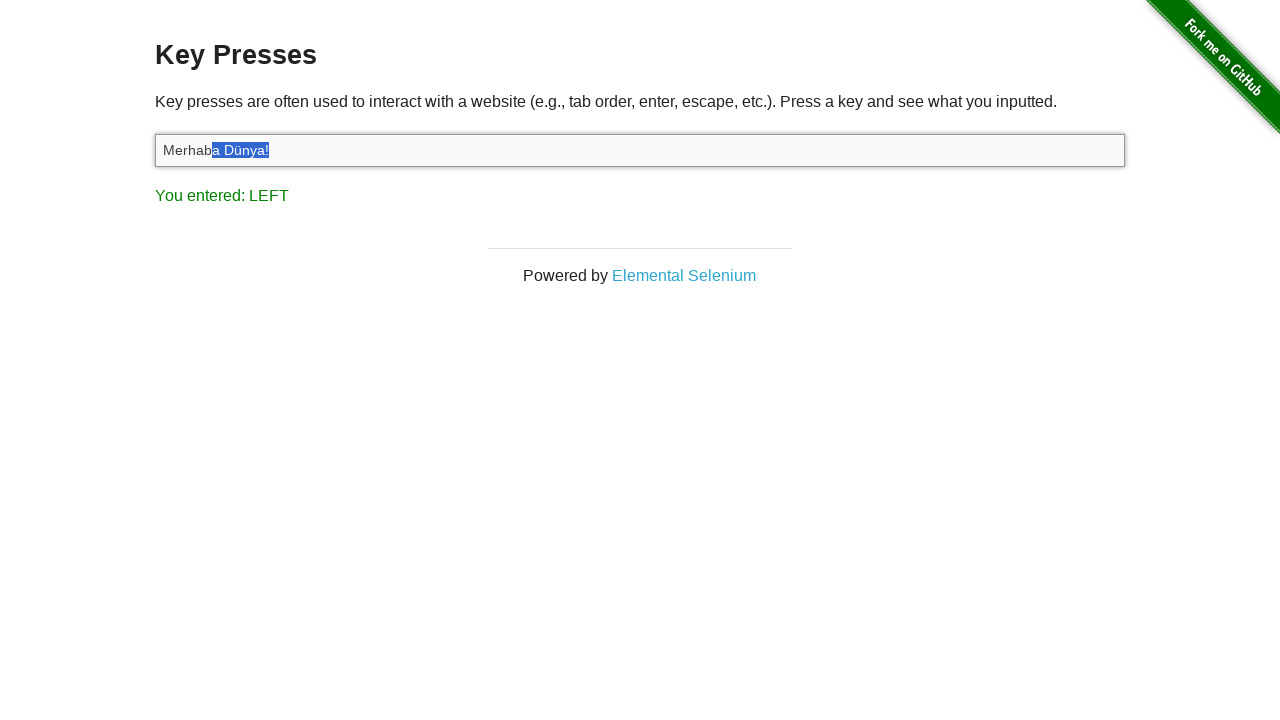

Pressed ArrowLeft while holding Shift (selection iteration 9/10)
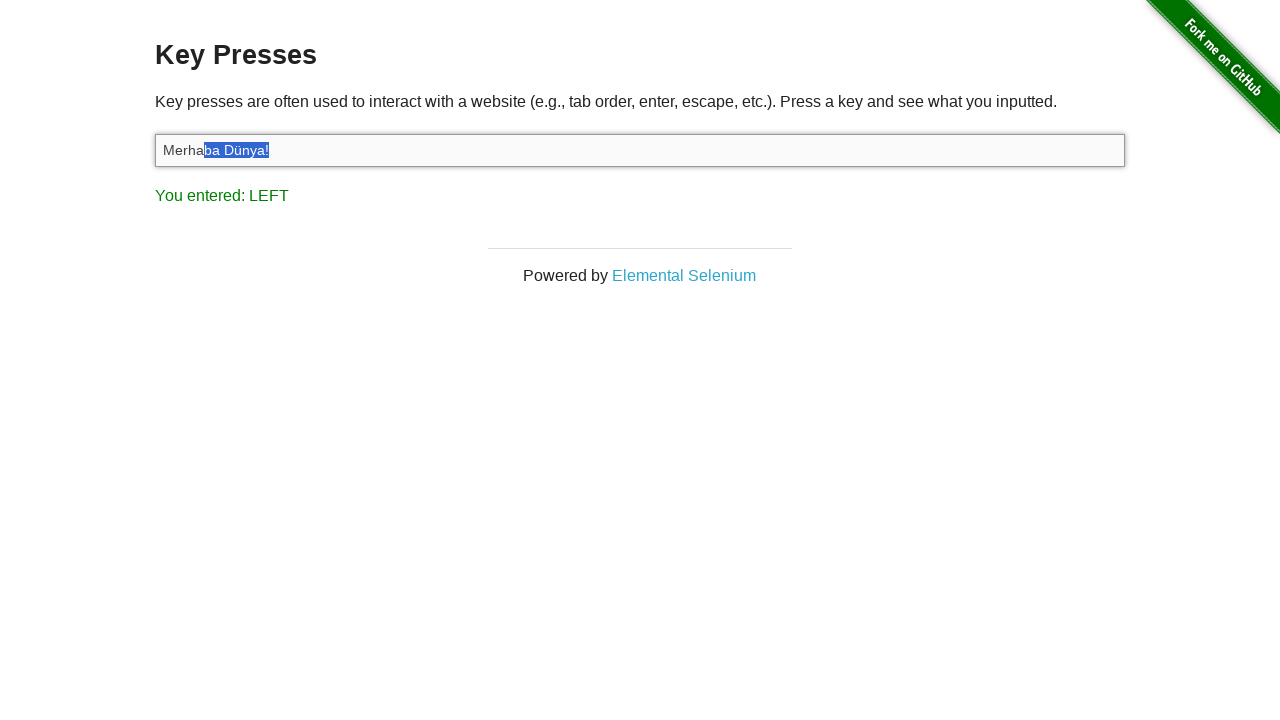

Pressed ArrowLeft while holding Shift (selection iteration 10/10)
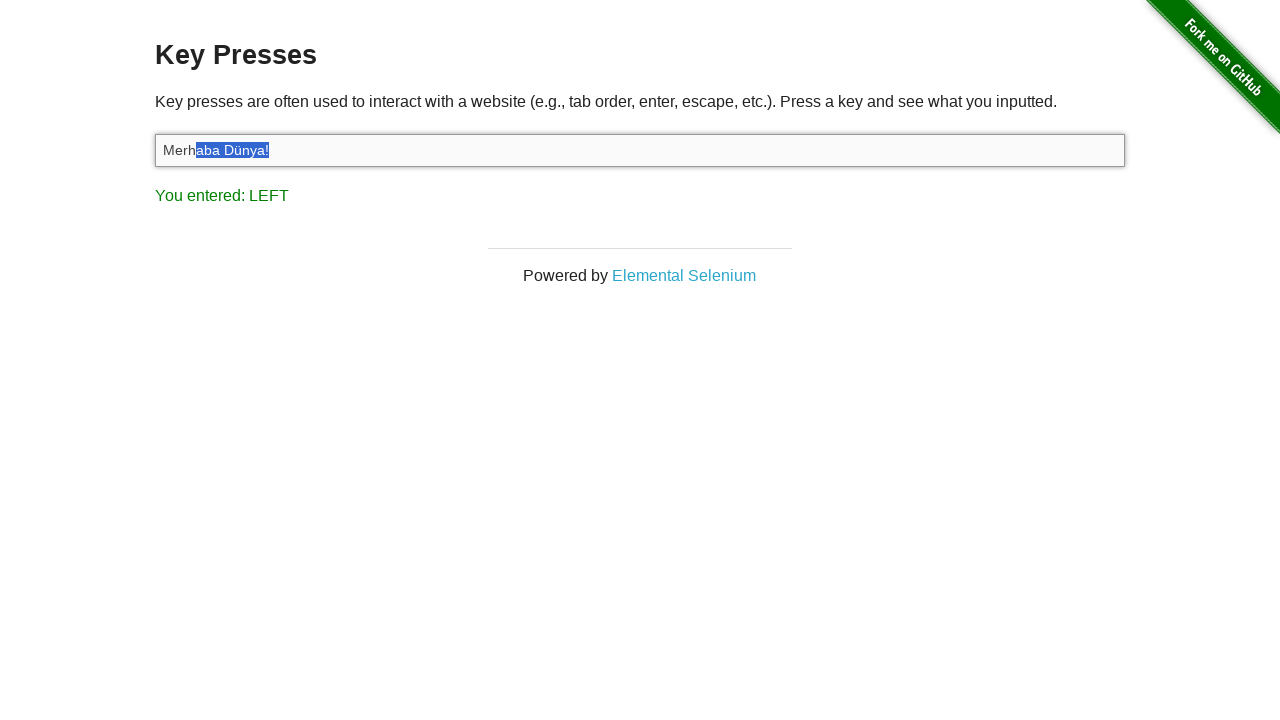

Released Shift key to complete text selection
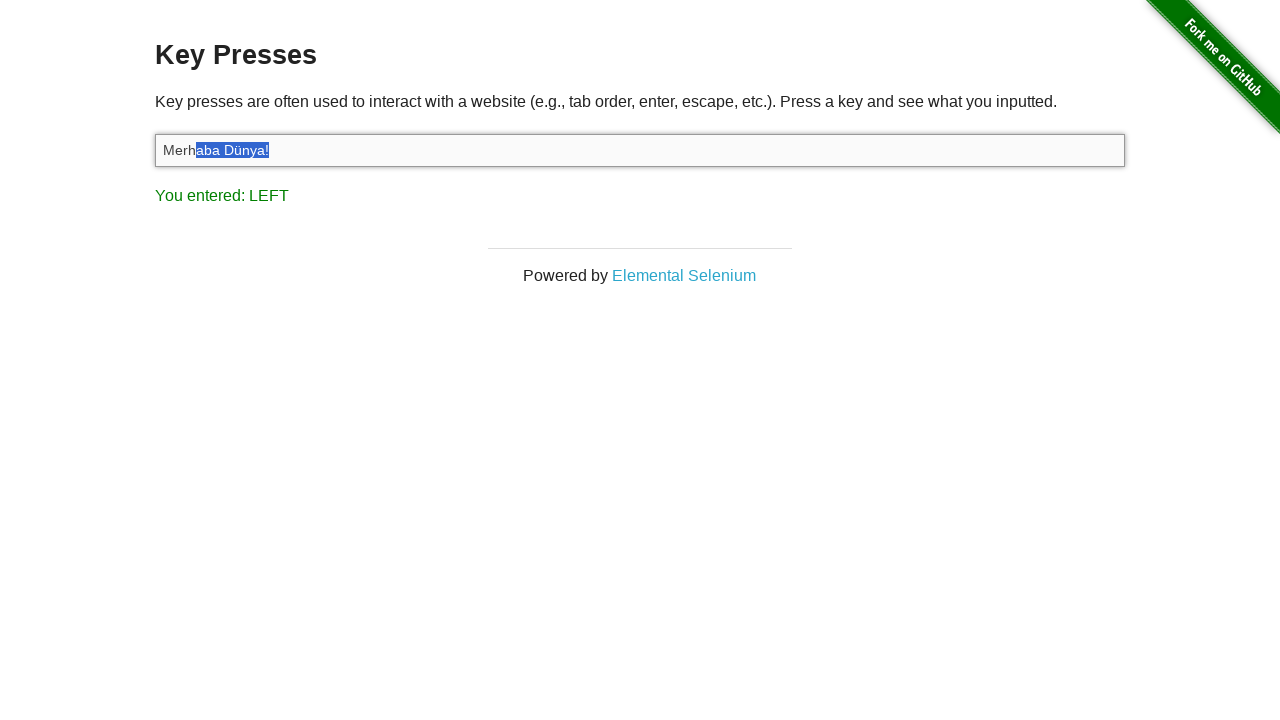

Pressed Backspace to delete selected text
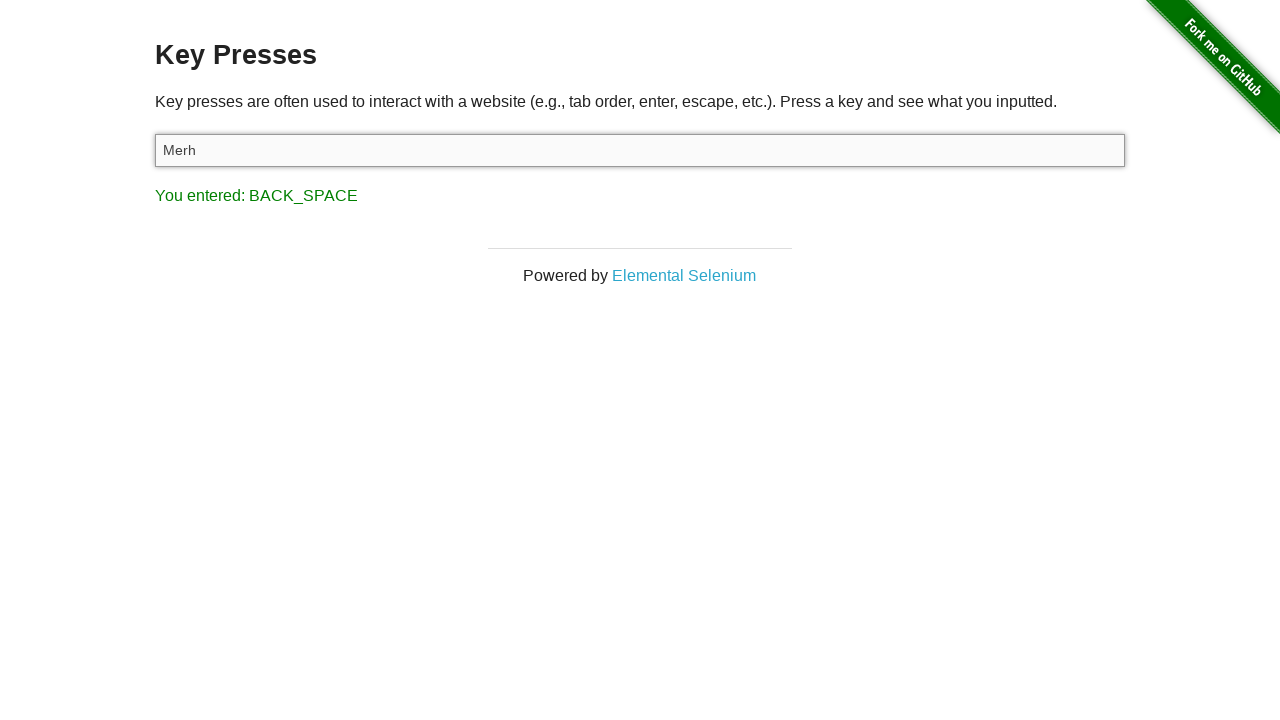

Typed replacement text ' walk into mordor'
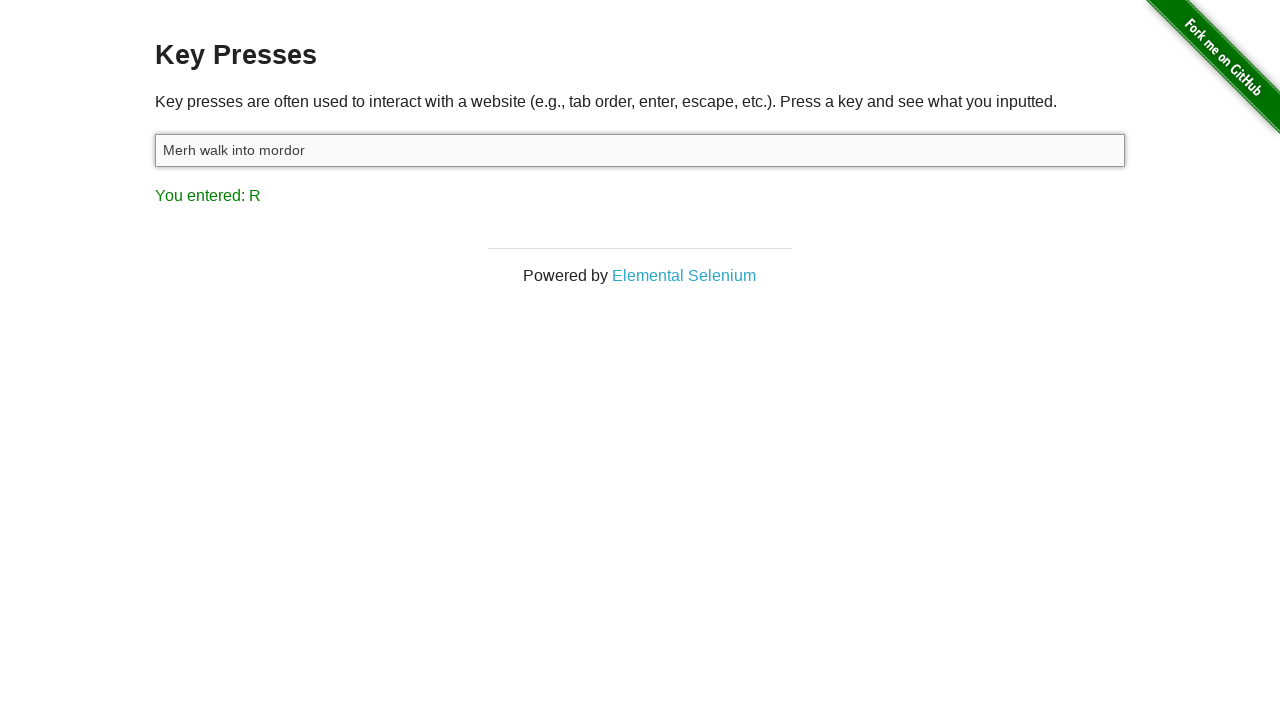

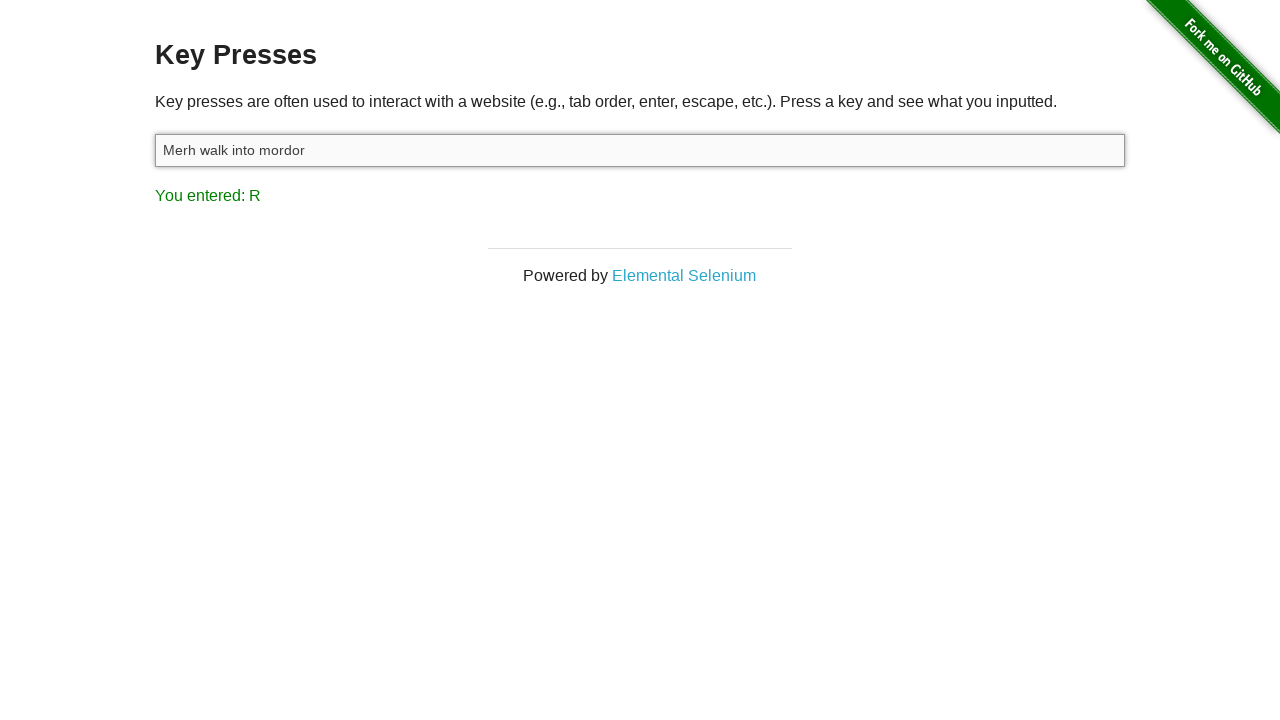